Opens the Klikk Computers Store Malta website and verifies the page loads correctly

Starting URL: https://www.klikk.com.mt

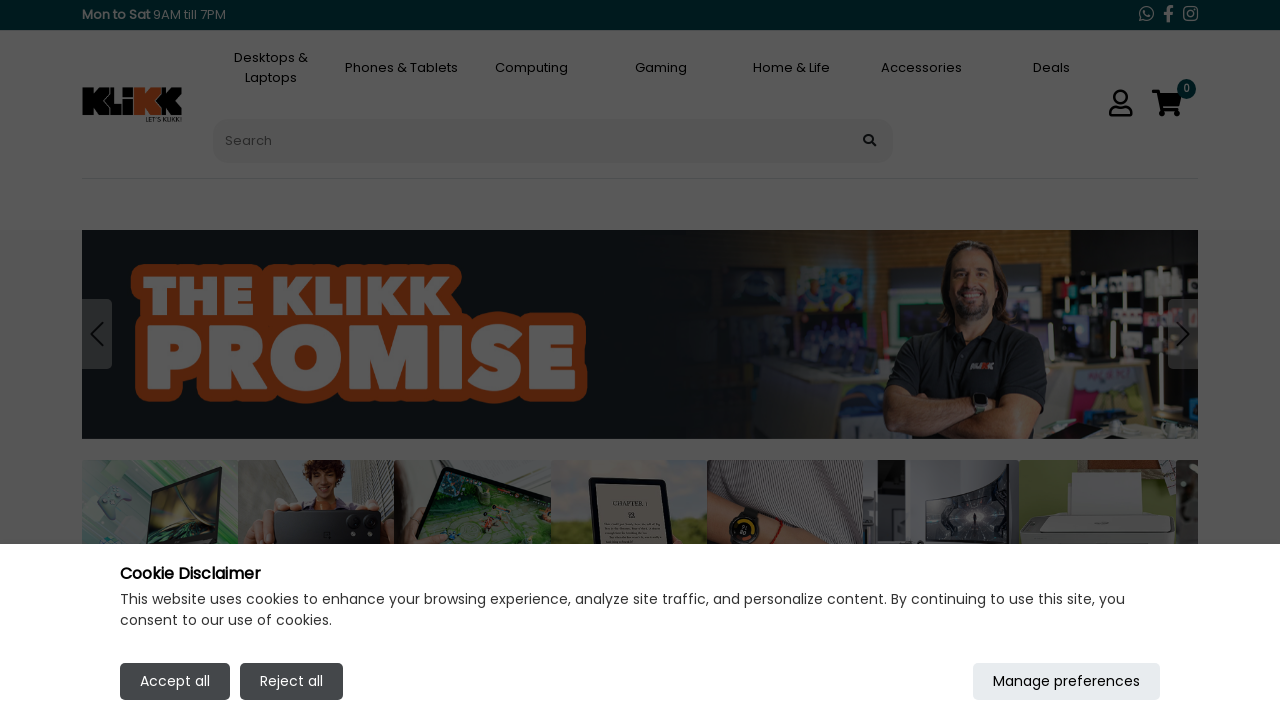

Verified page title is 'Klikk Computers Store Malta'
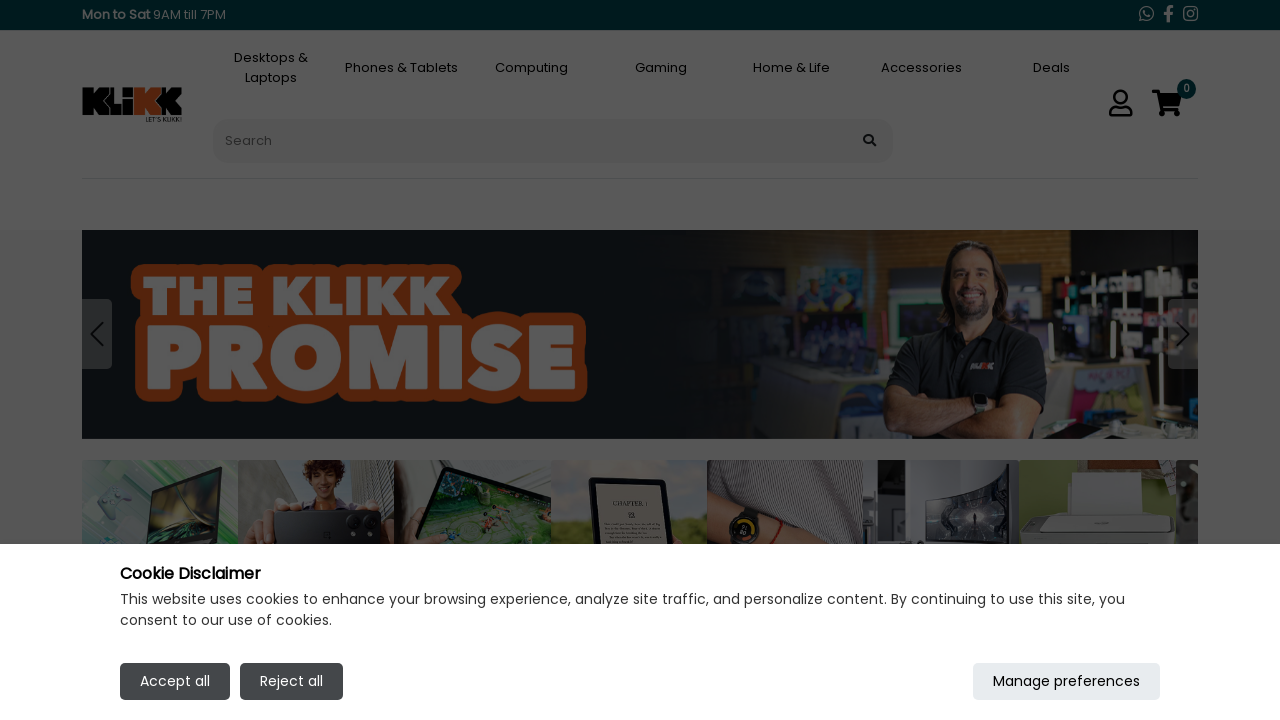

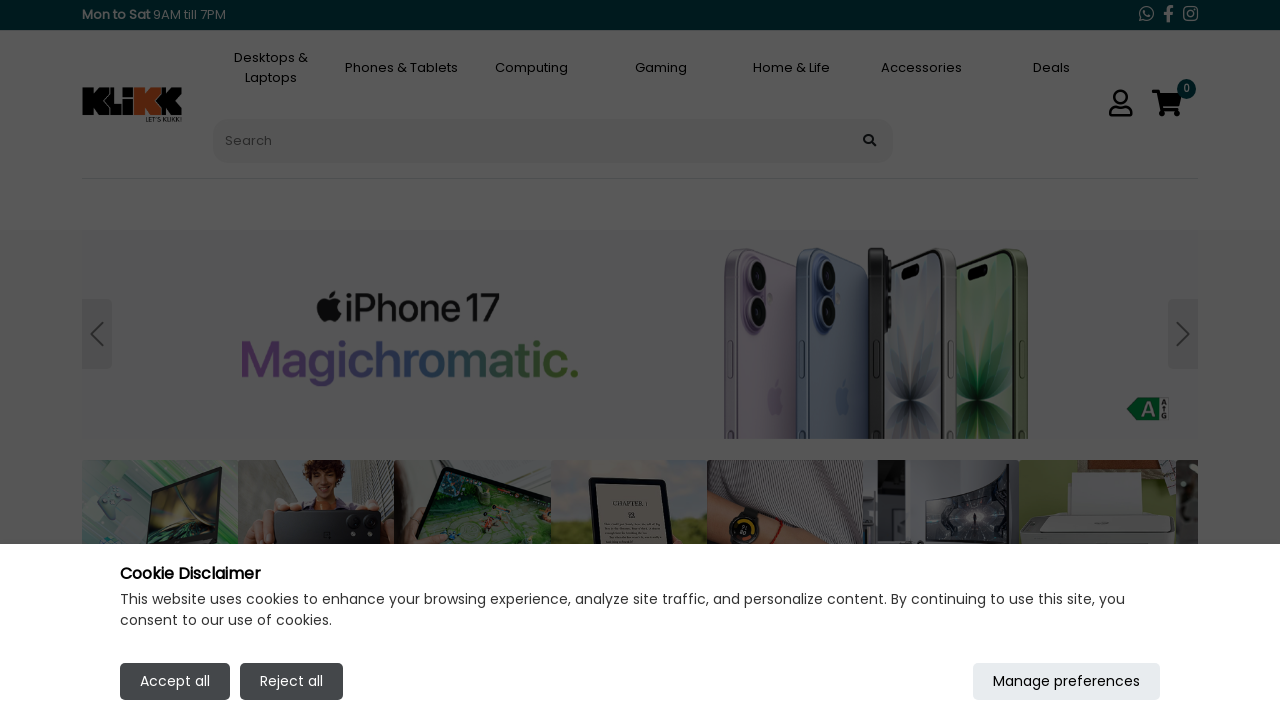